Tests all number buttons (0-9) on the calculator by clicking each in sequence and verifying they appear in the result field

Starting URL: https://automationtesting.co.uk/calculator.html

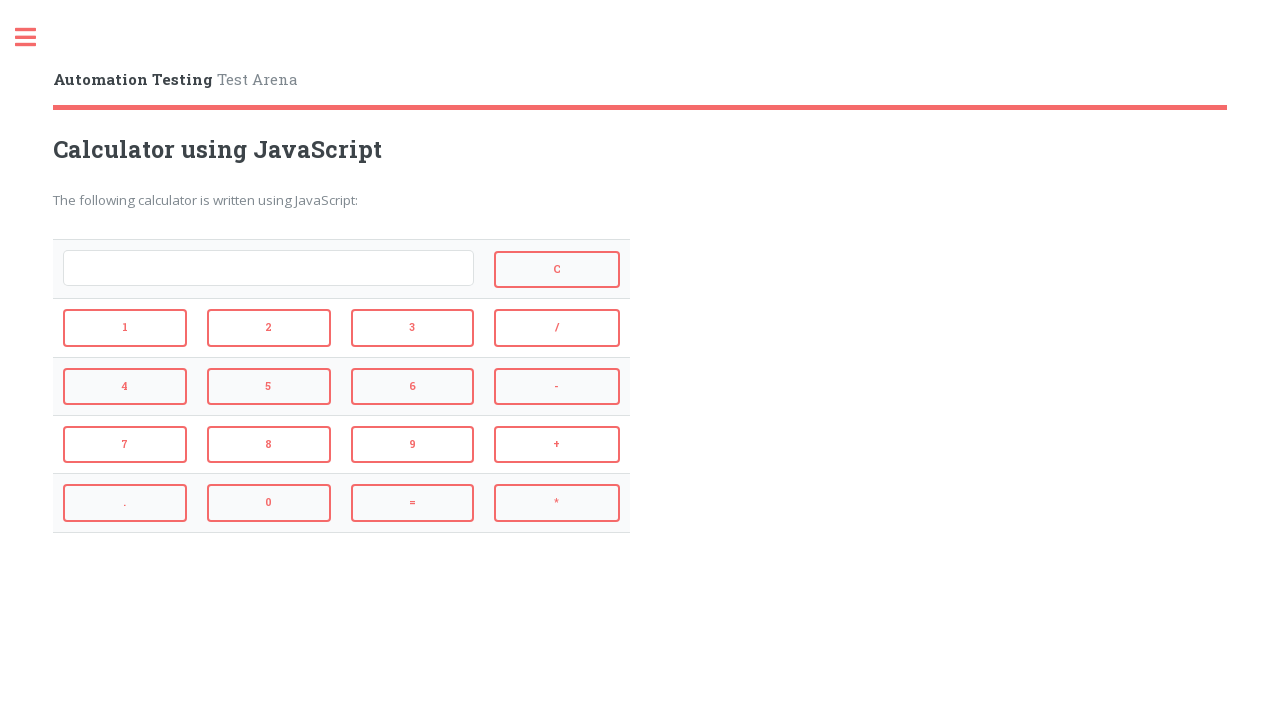

Navigated to calculator page
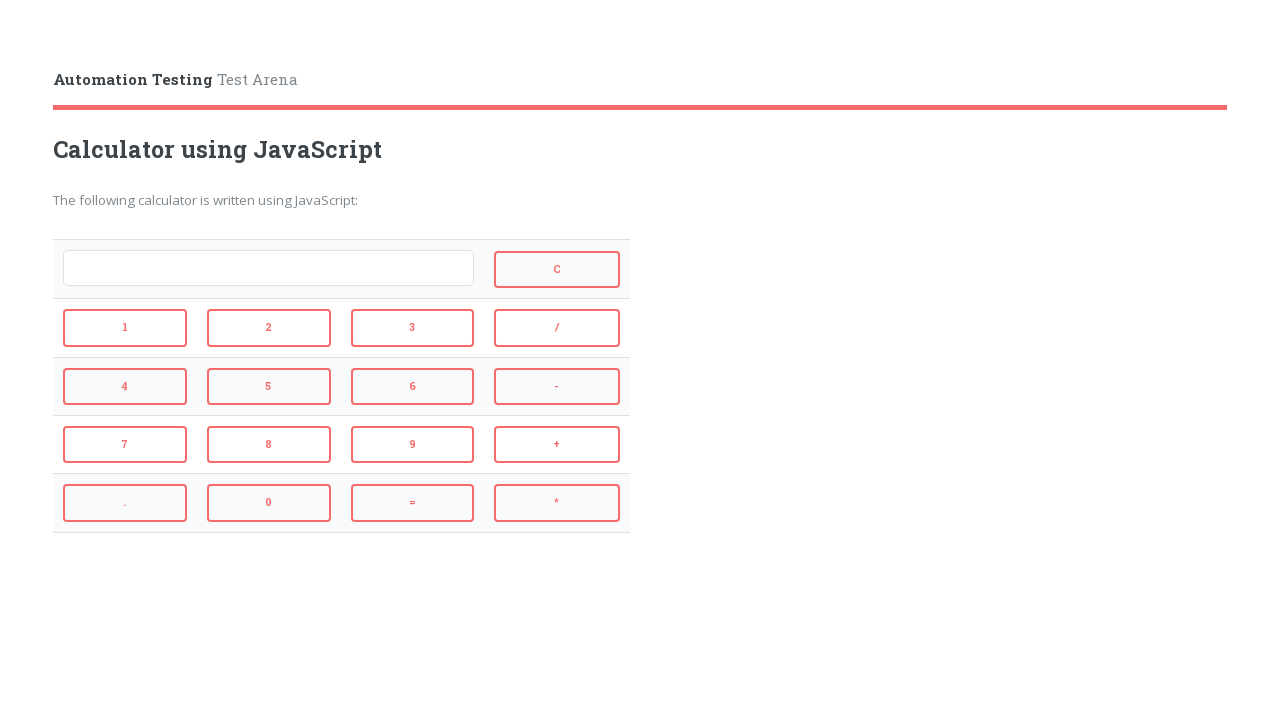

Clicked number button 0 at (269, 503) on input[value='0']
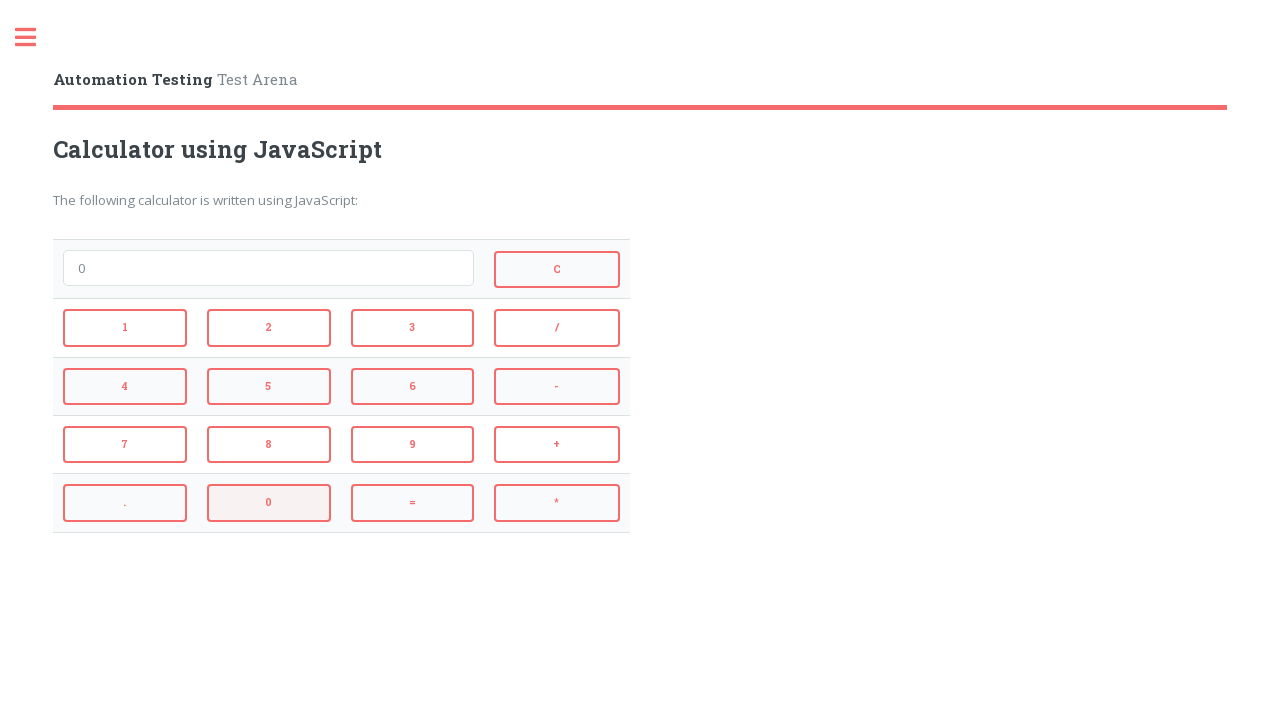

Clicked number button 1 at (125, 328) on input[value='1']
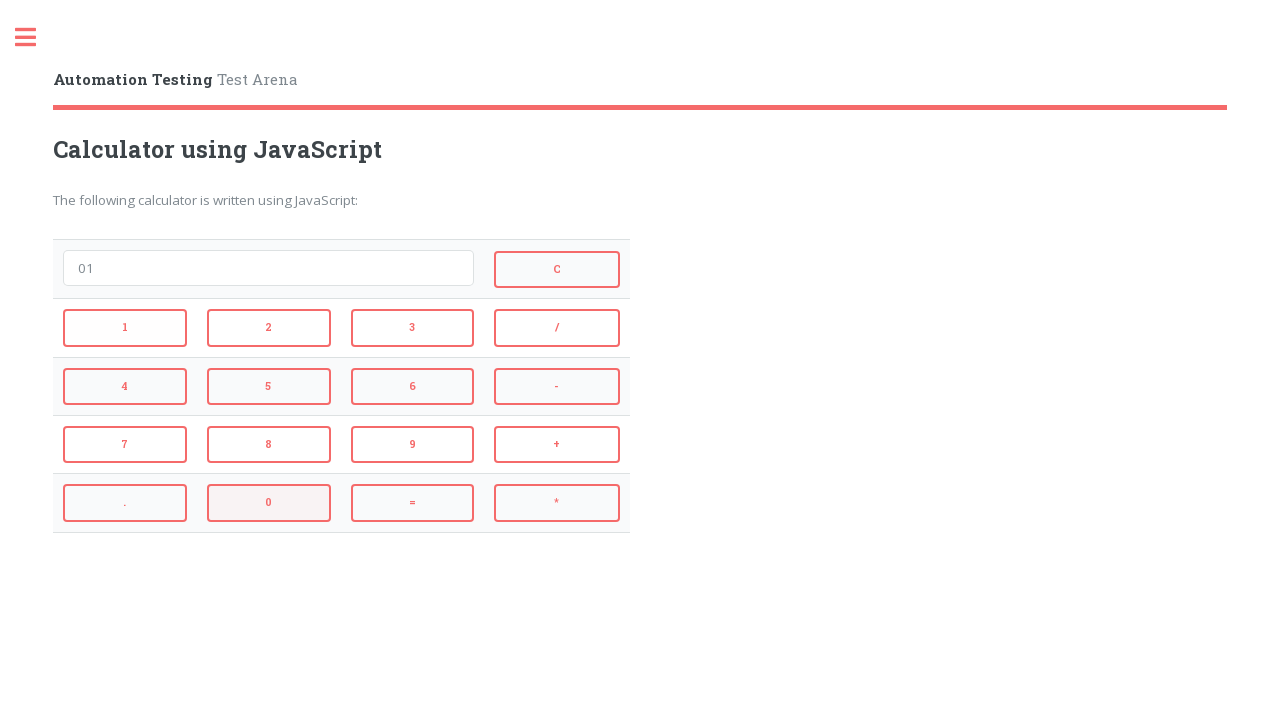

Clicked number button 2 at (269, 328) on input[value='2']
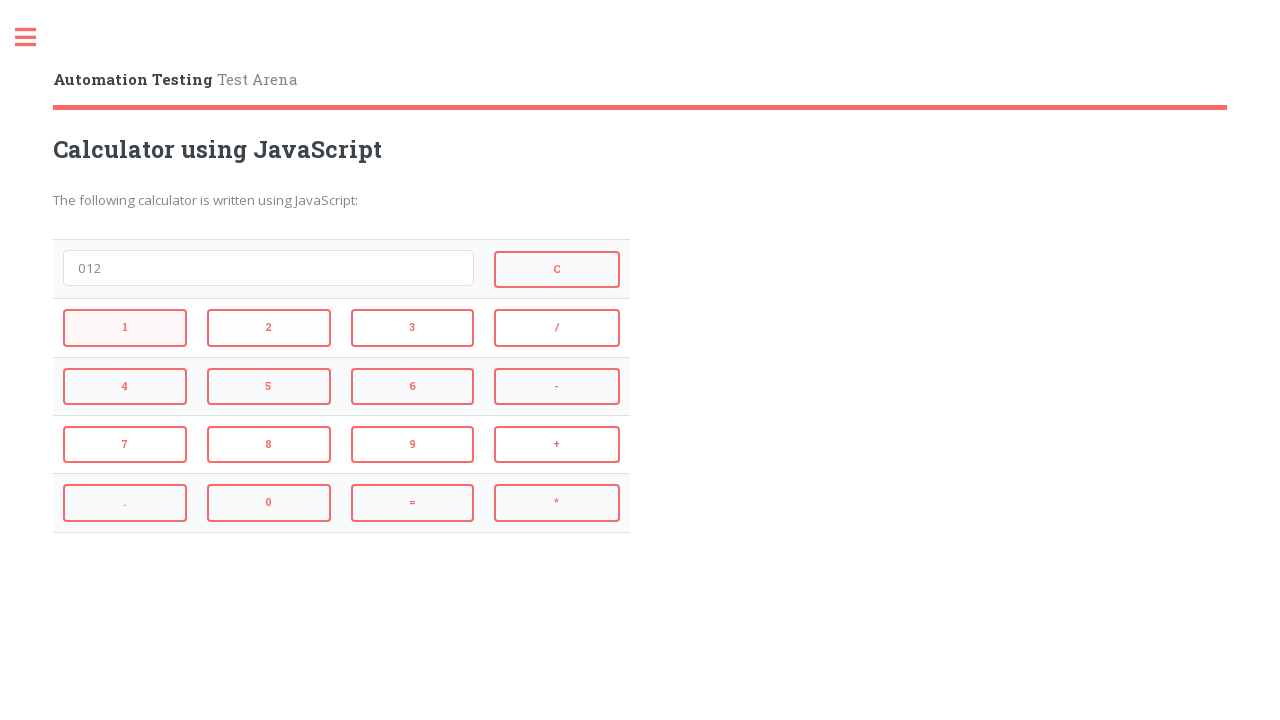

Clicked number button 3 at (413, 328) on input[value='3']
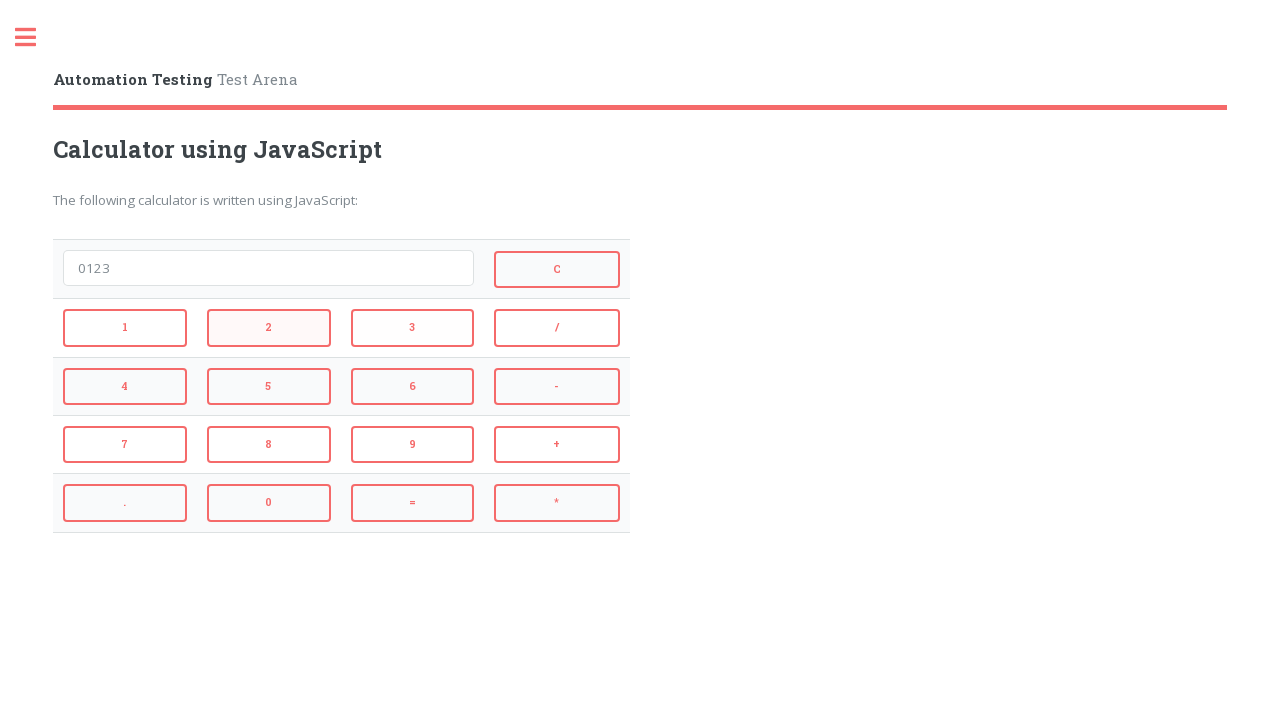

Clicked number button 4 at (125, 386) on input[value='4']
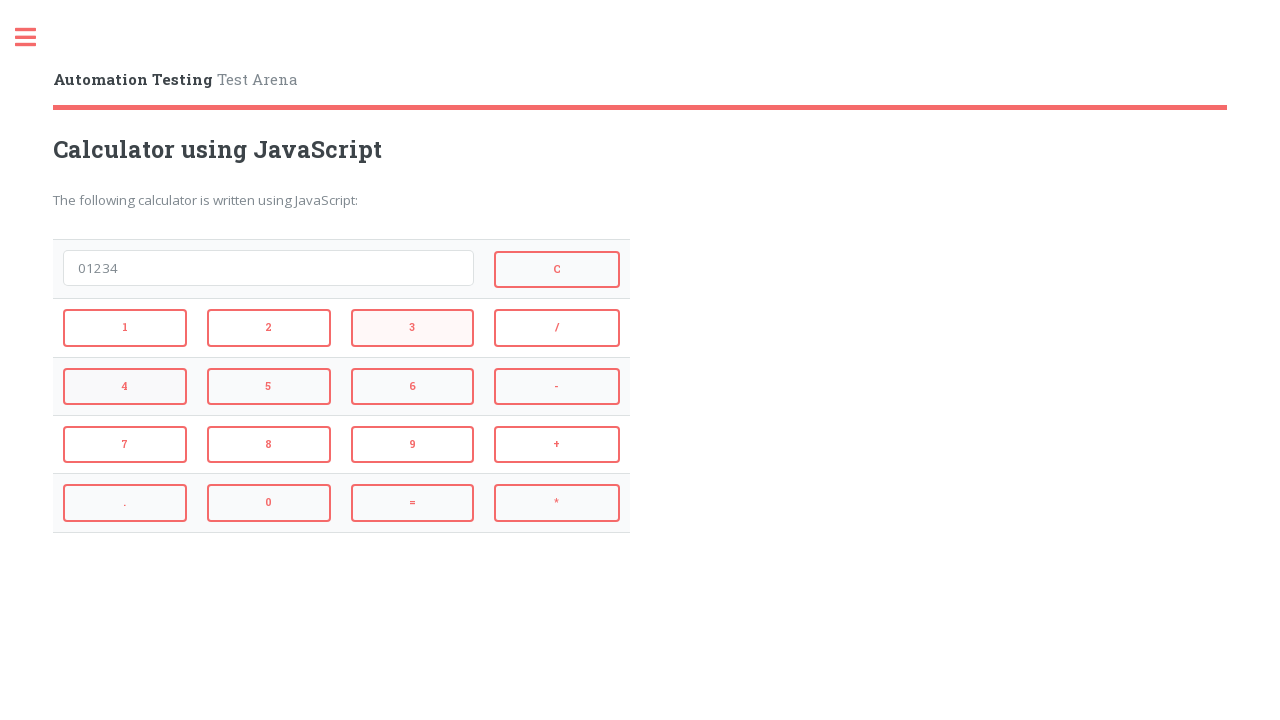

Clicked number button 5 at (269, 386) on input[value='5']
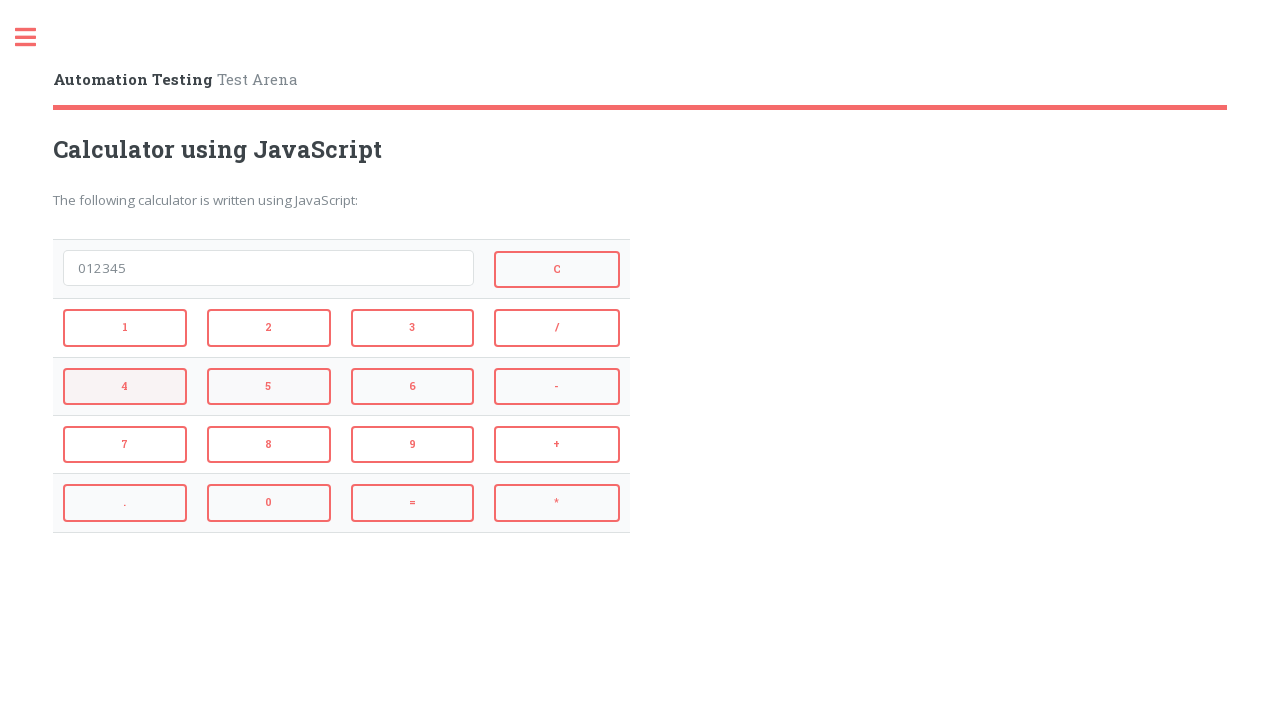

Clicked number button 6 at (413, 386) on input[value='6']
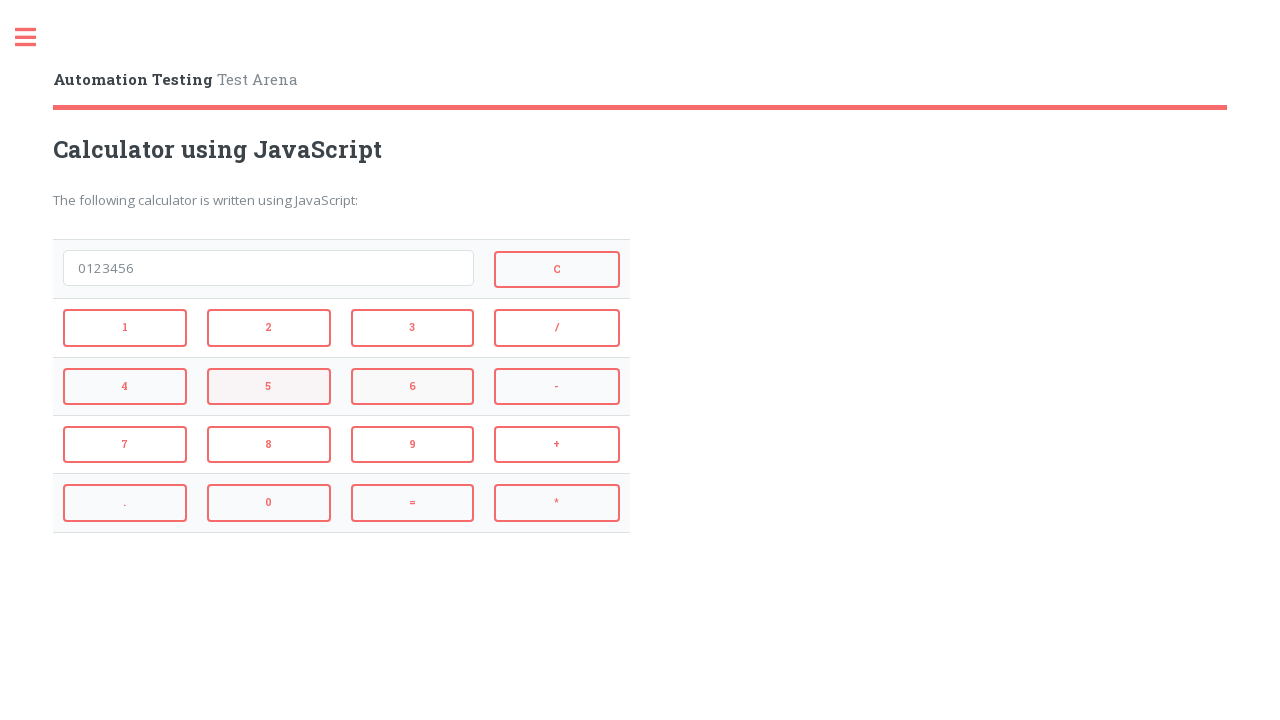

Clicked number button 7 at (125, 445) on input[value='7']
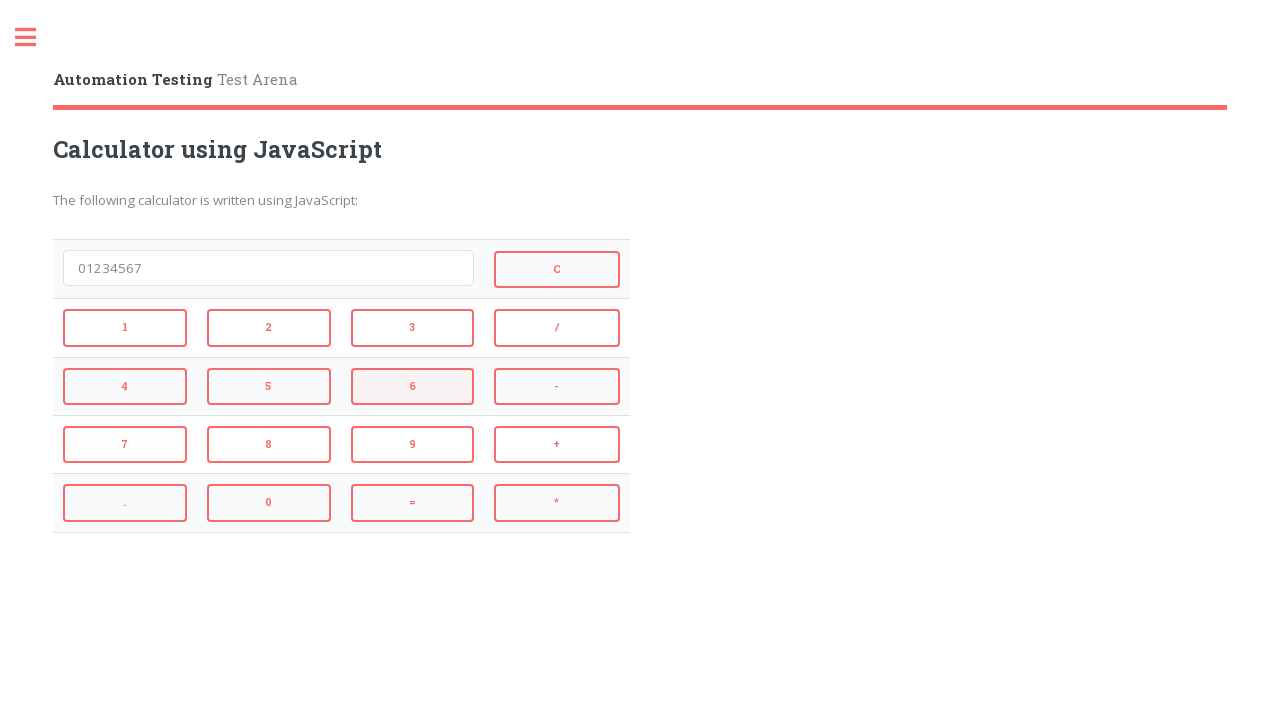

Clicked number button 8 at (269, 445) on input[value='8']
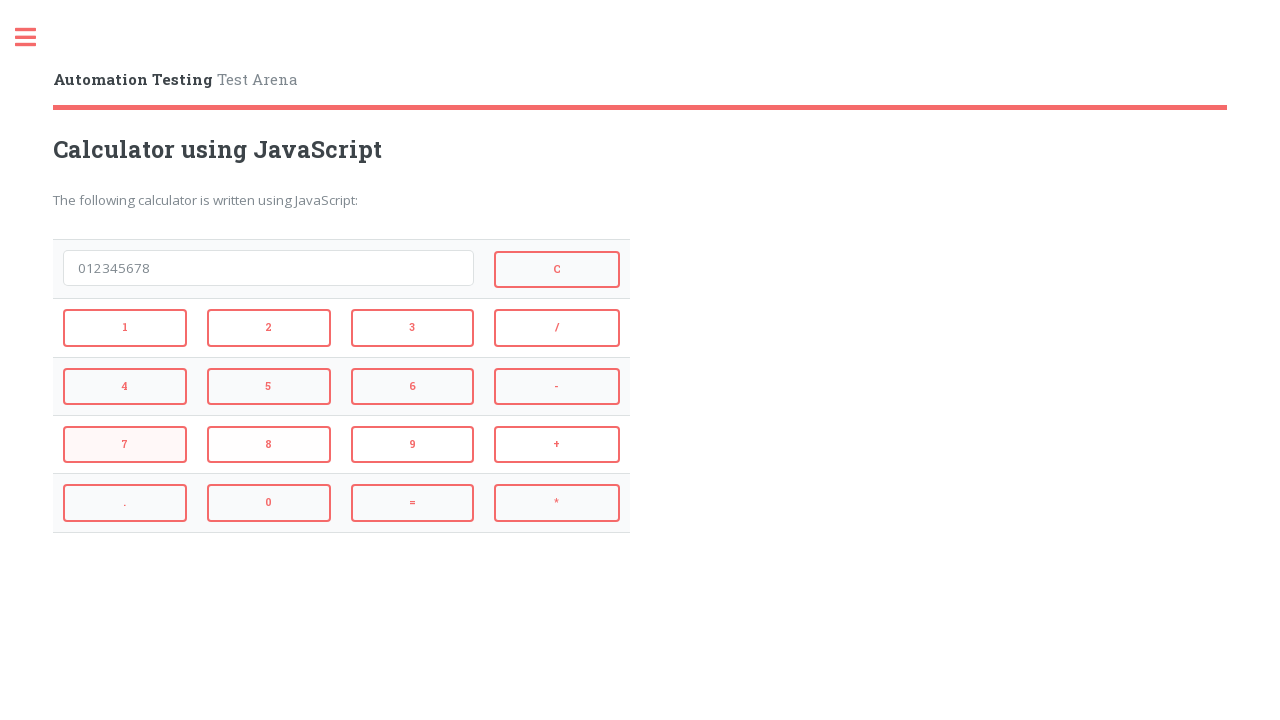

Clicked number button 9 at (413, 445) on input[value='9']
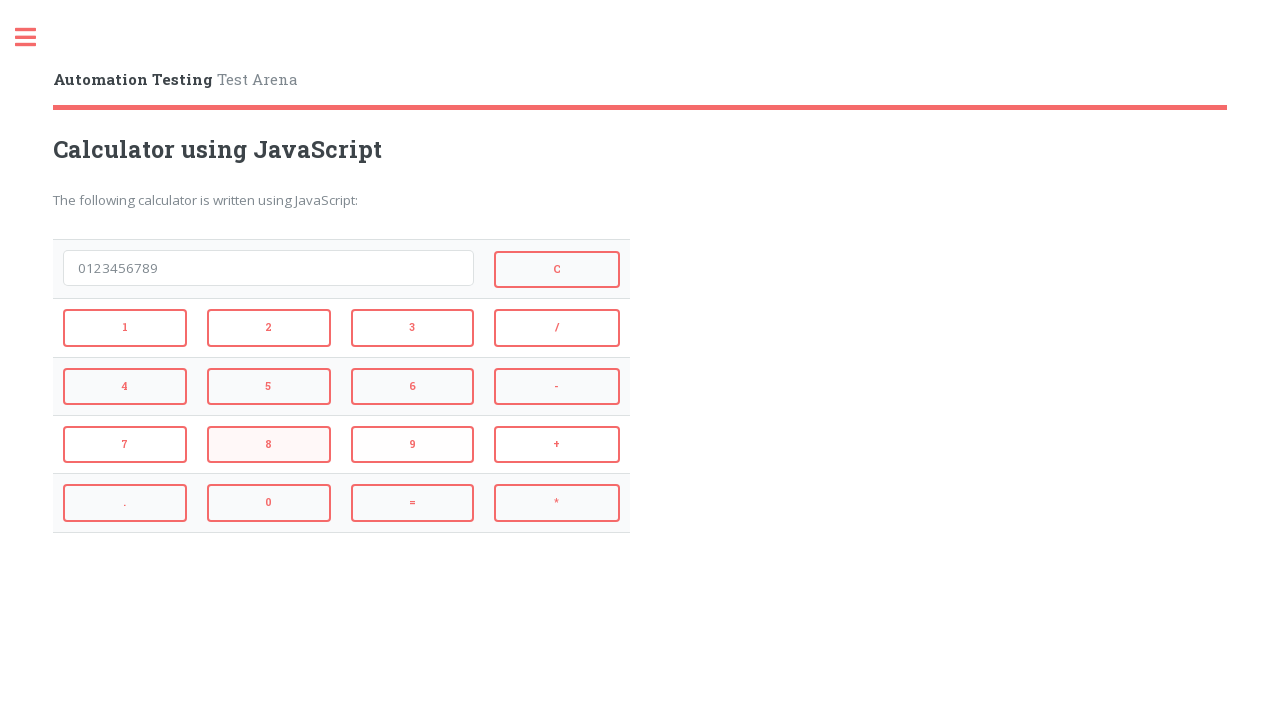

Result field is displayed
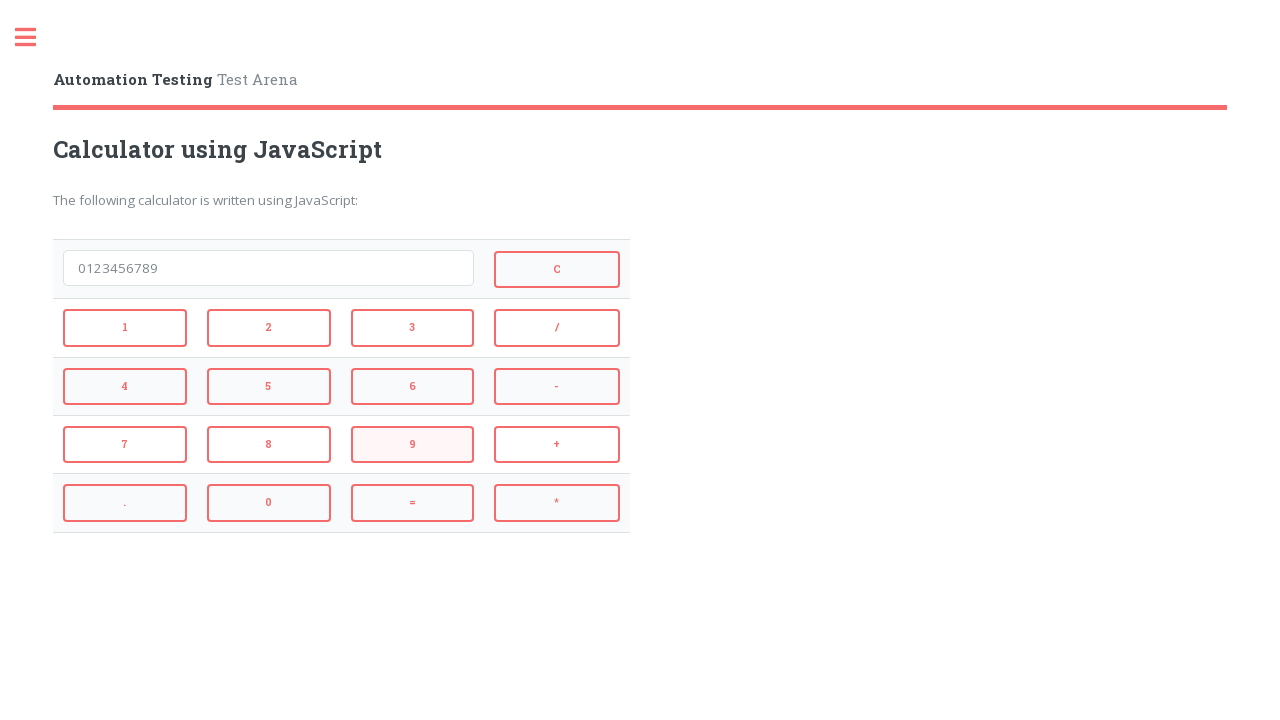

Retrieved result field value: 0123456789
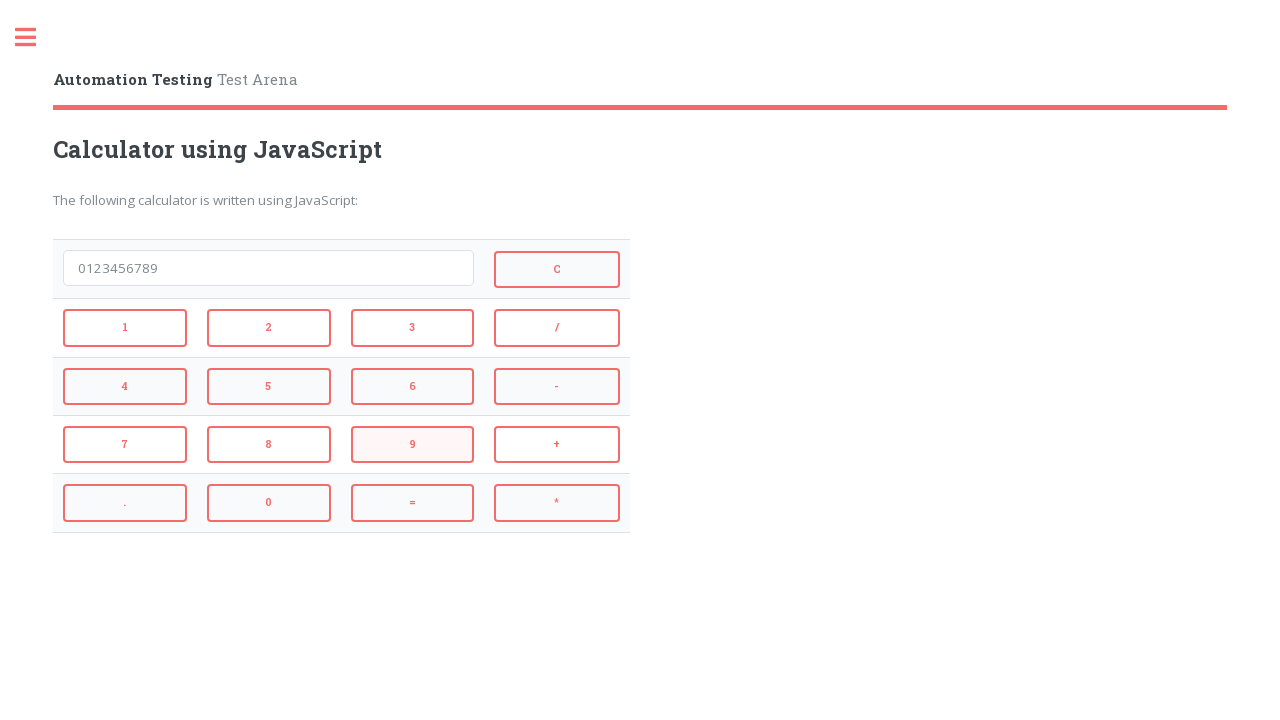

Verified all number buttons (0-9) appear correctly in result field
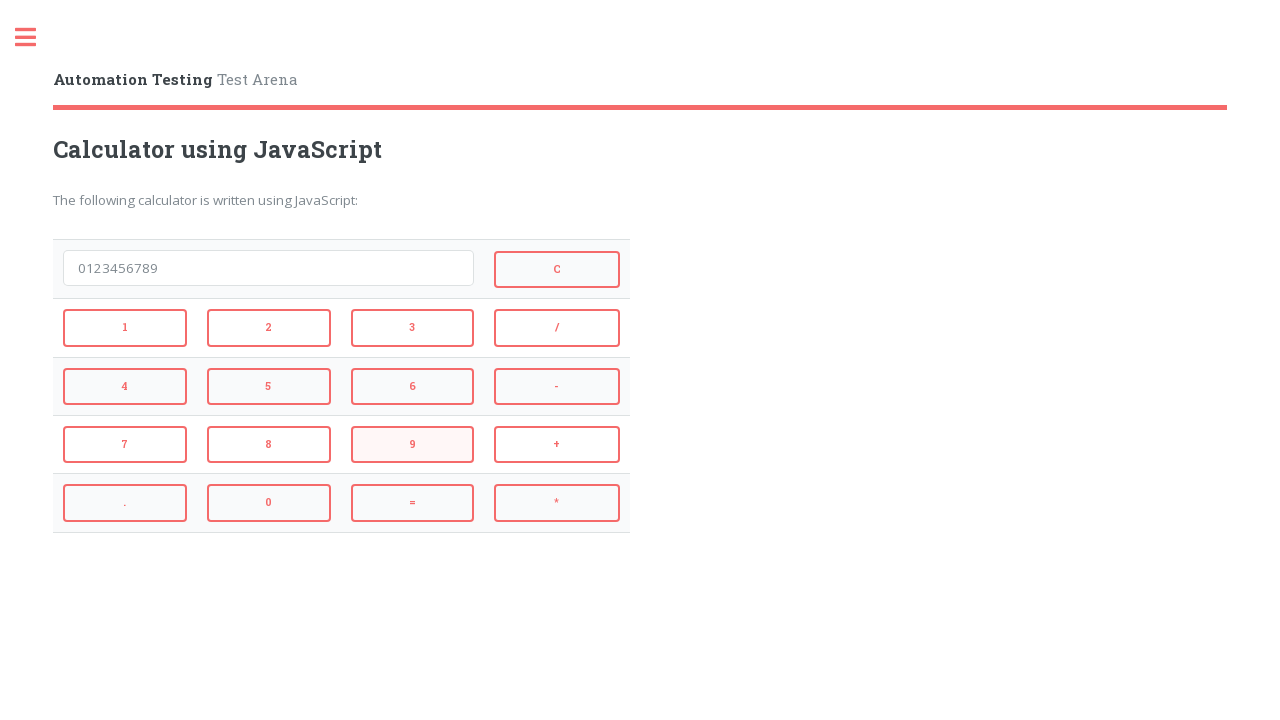

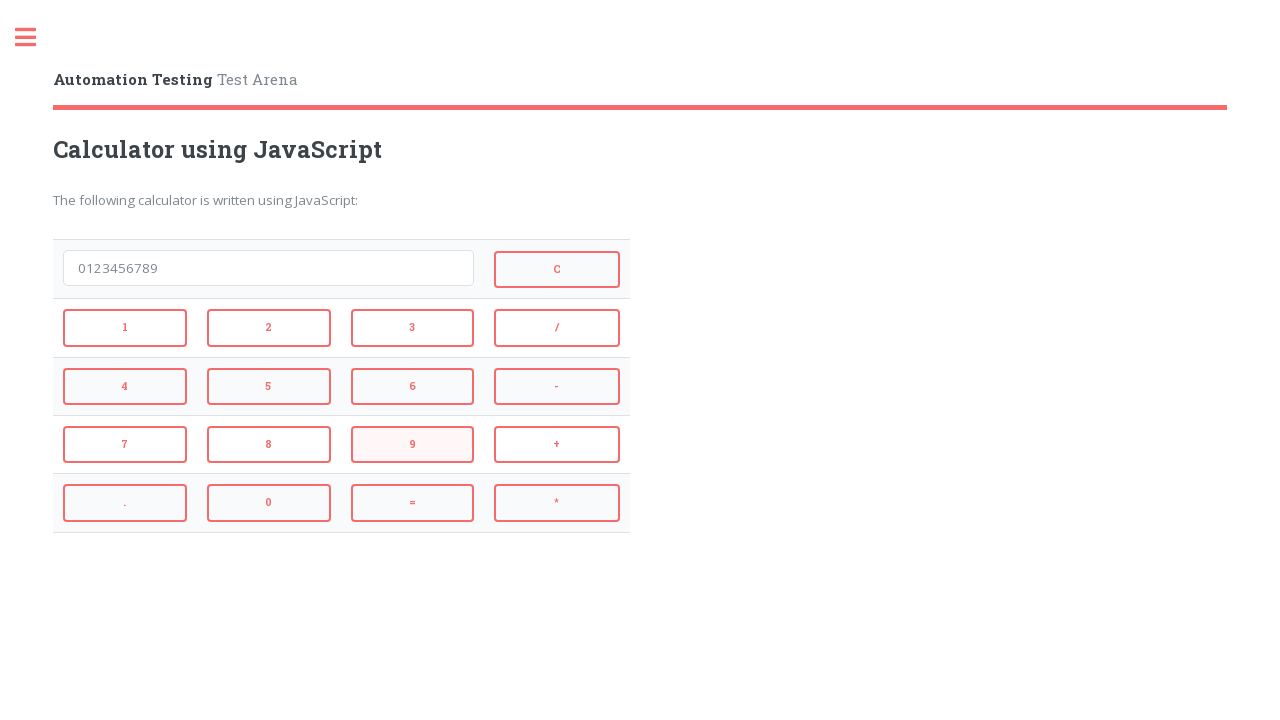